Tests drag and drop functionality on the jQuery UI droppable demo page by dragging an element onto a target and verifying the drop was successful

Starting URL: https://jqueryui.com/droppable/

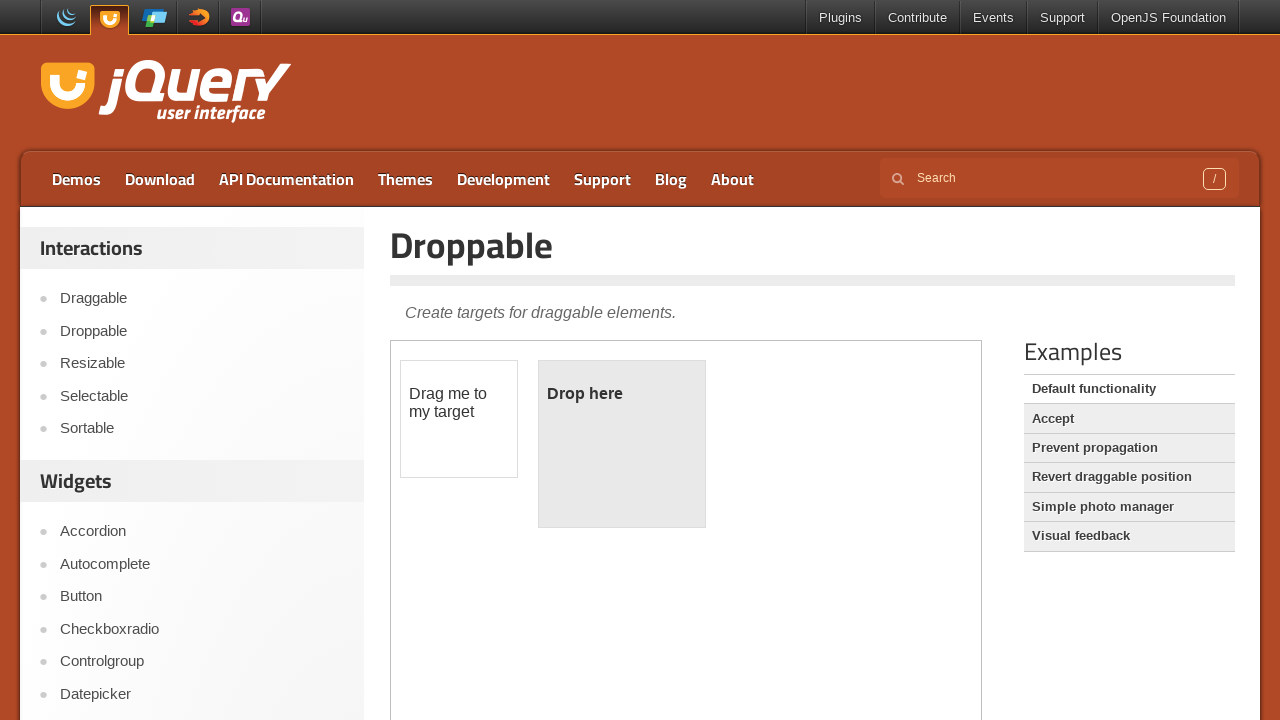

Located demo iframe
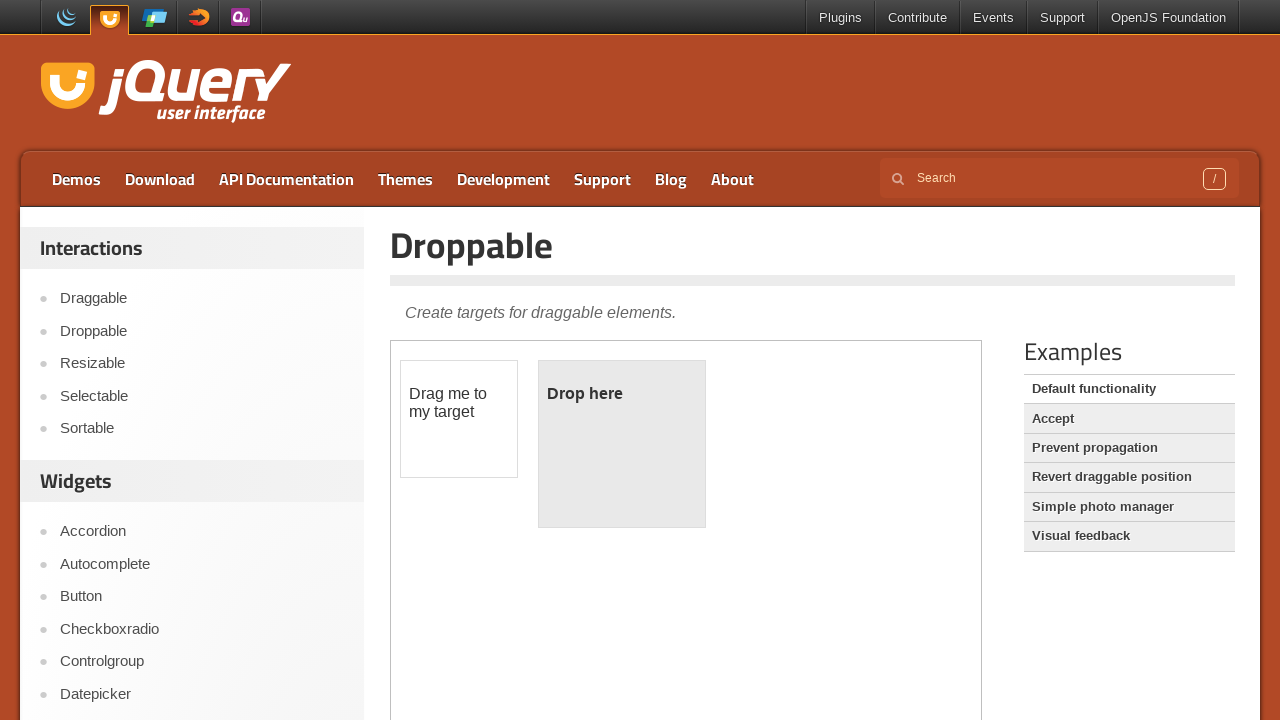

Located draggable element
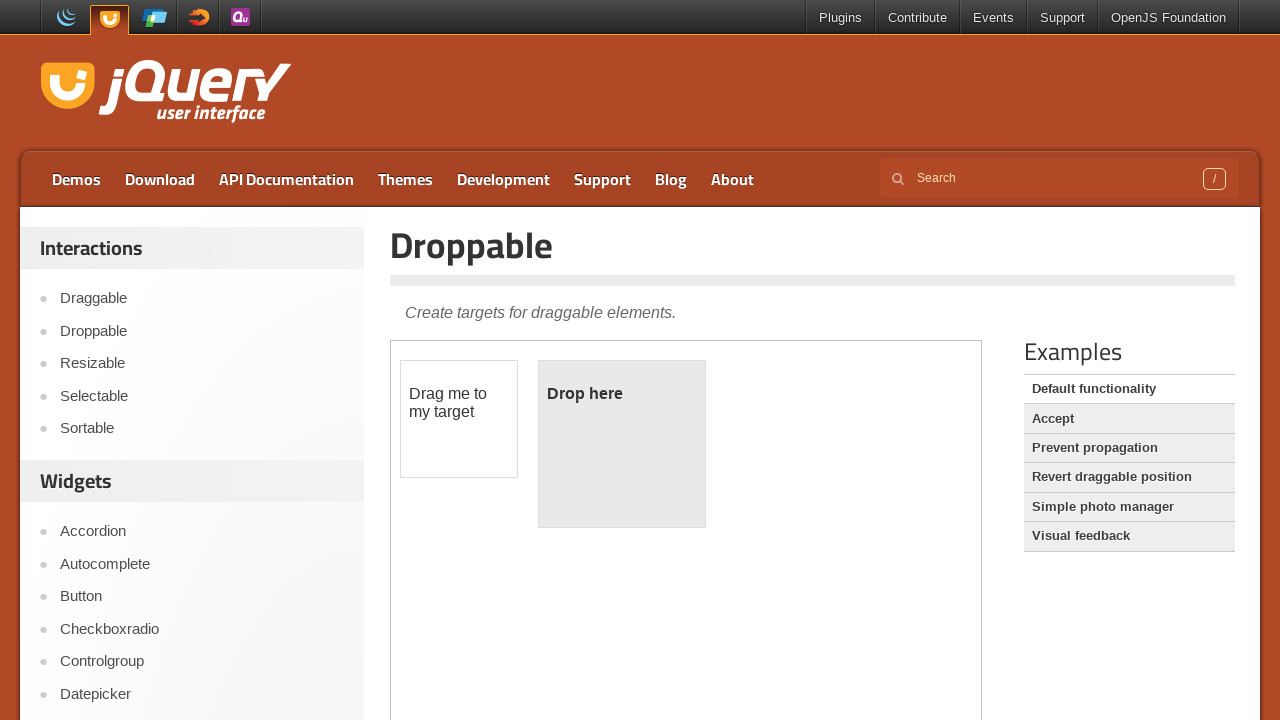

Located droppable target element
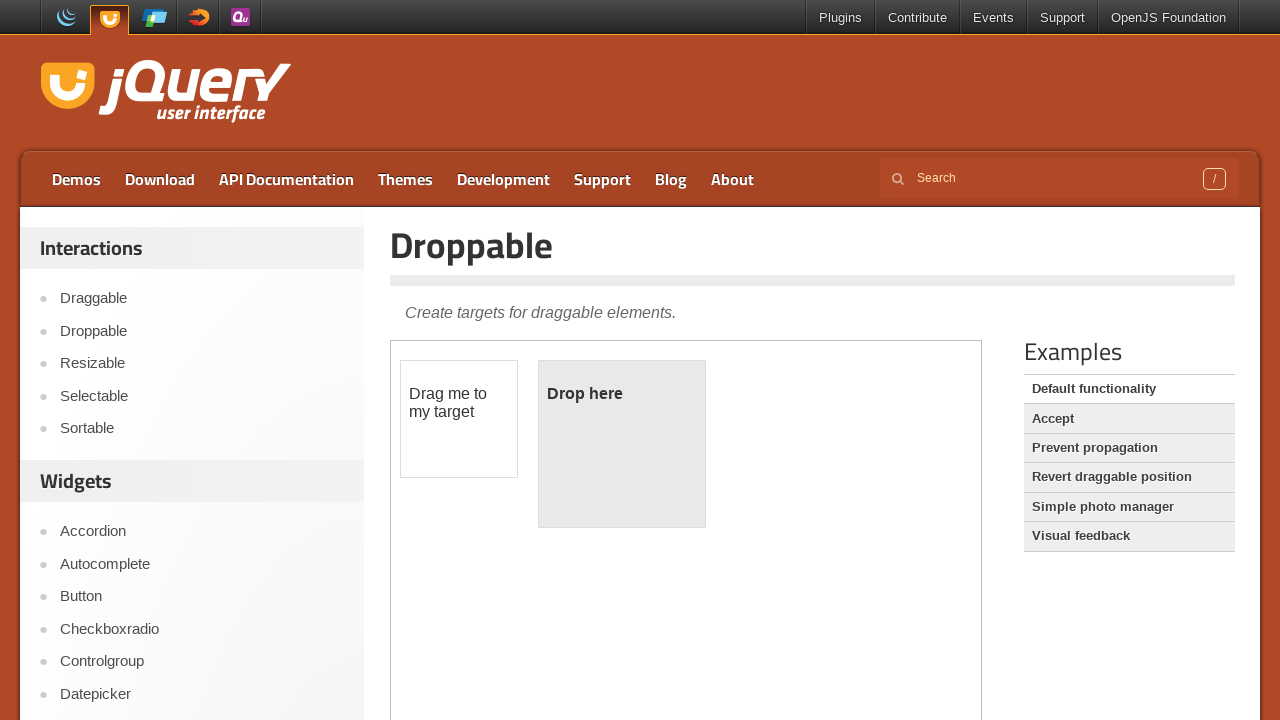

Dragged source element onto target element at (622, 444)
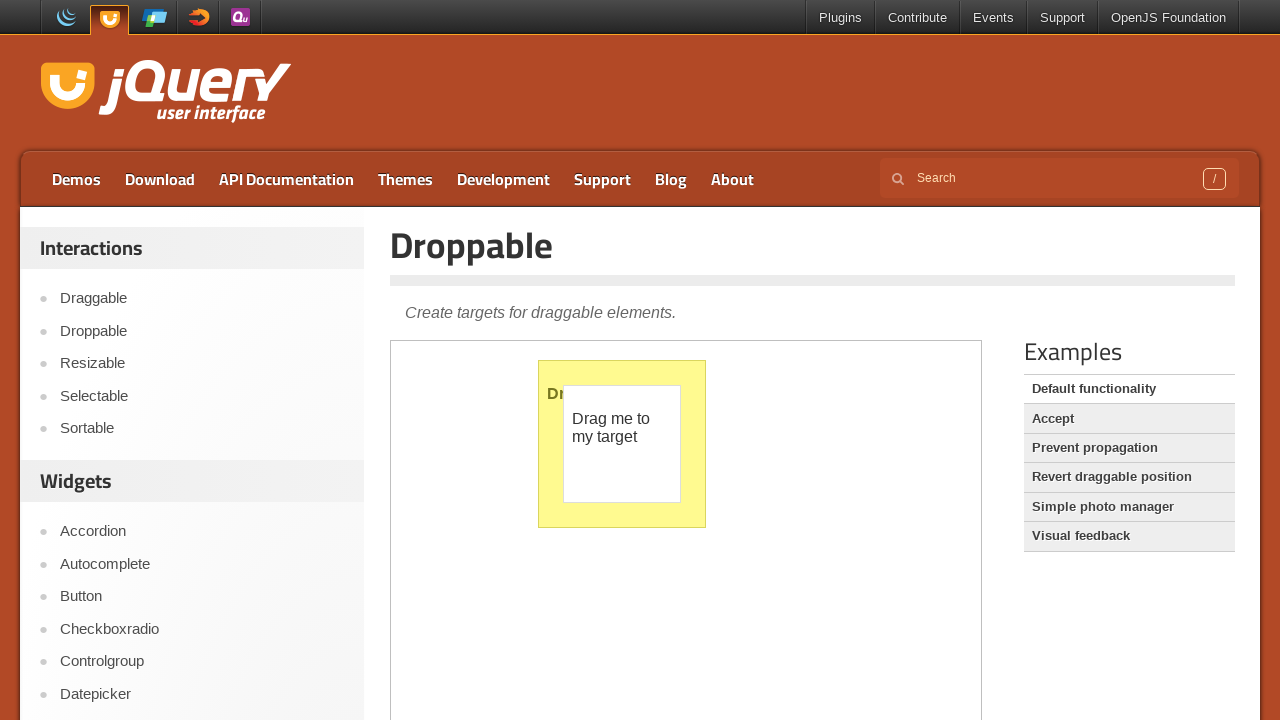

Verified target element is visible after drop
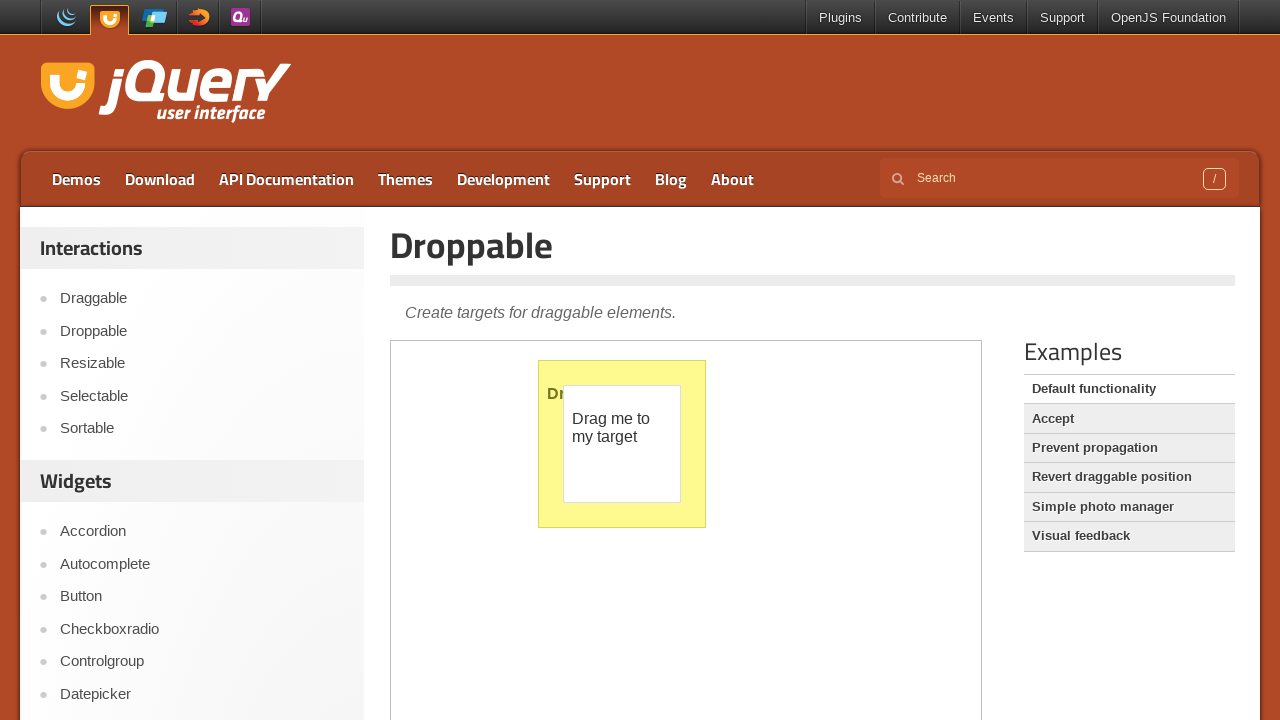

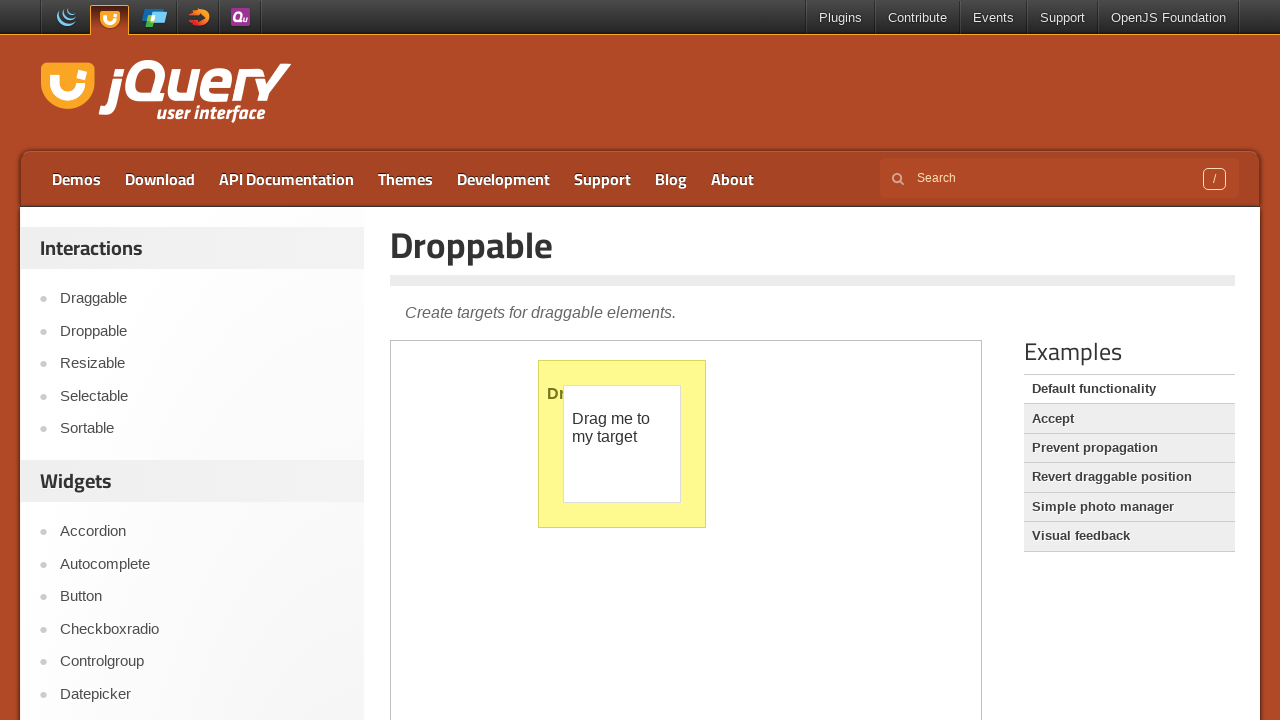